Tests JavaScript alert functionality by clicking the alert button and accepting it, then verifying the result text

Starting URL: https://practice.cydeo.com/javascript_alerts

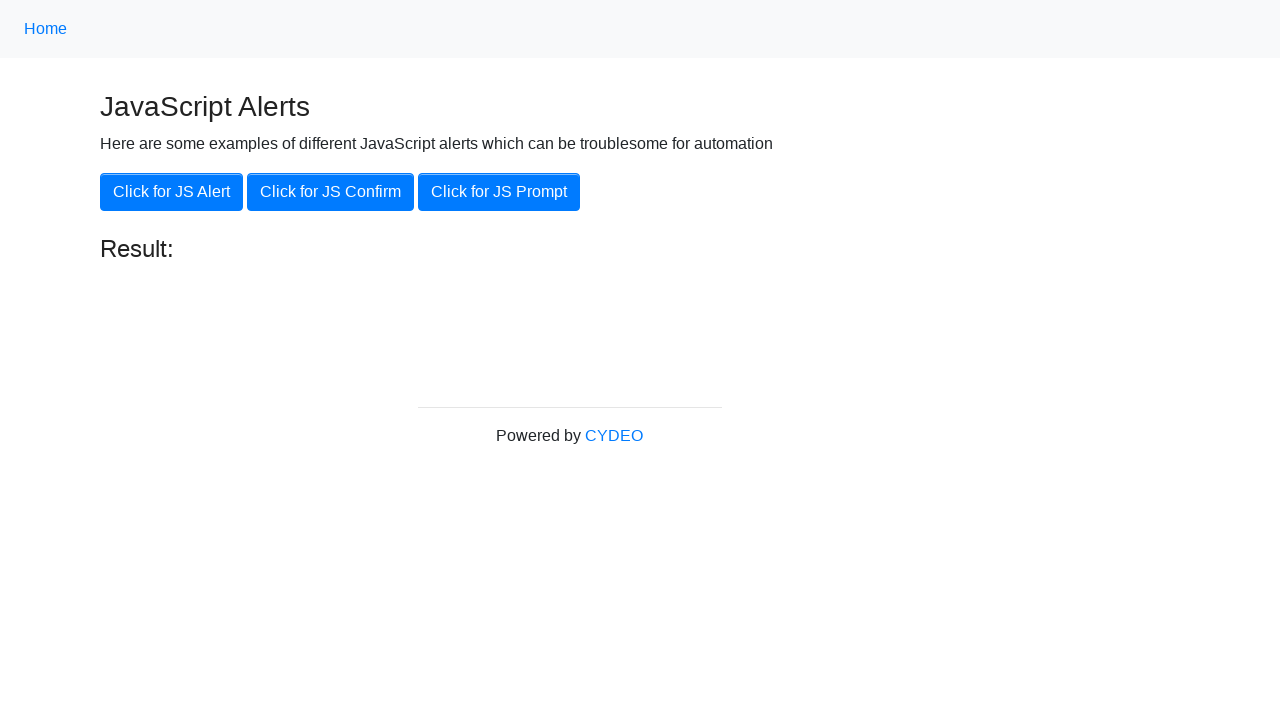

Clicked 'Click for JS Alert' button at (172, 192) on xpath=//button[.='Click for JS Alert']
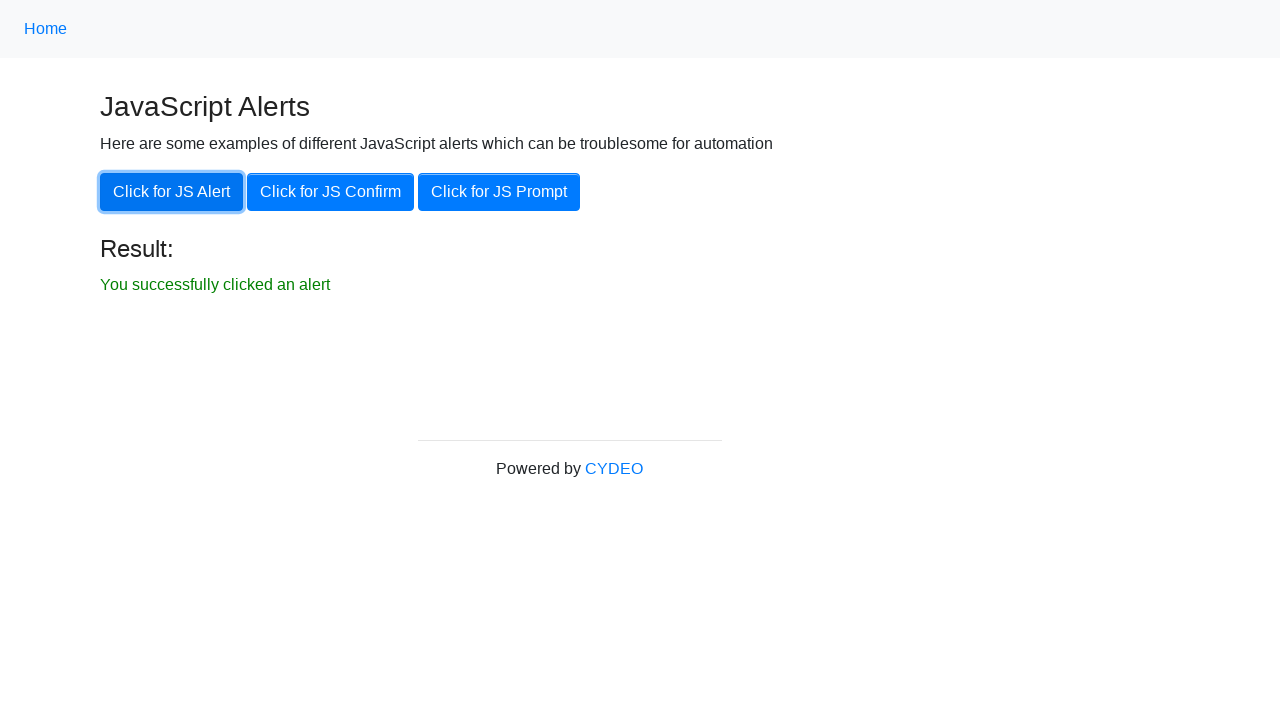

Set up dialog handler to accept alerts
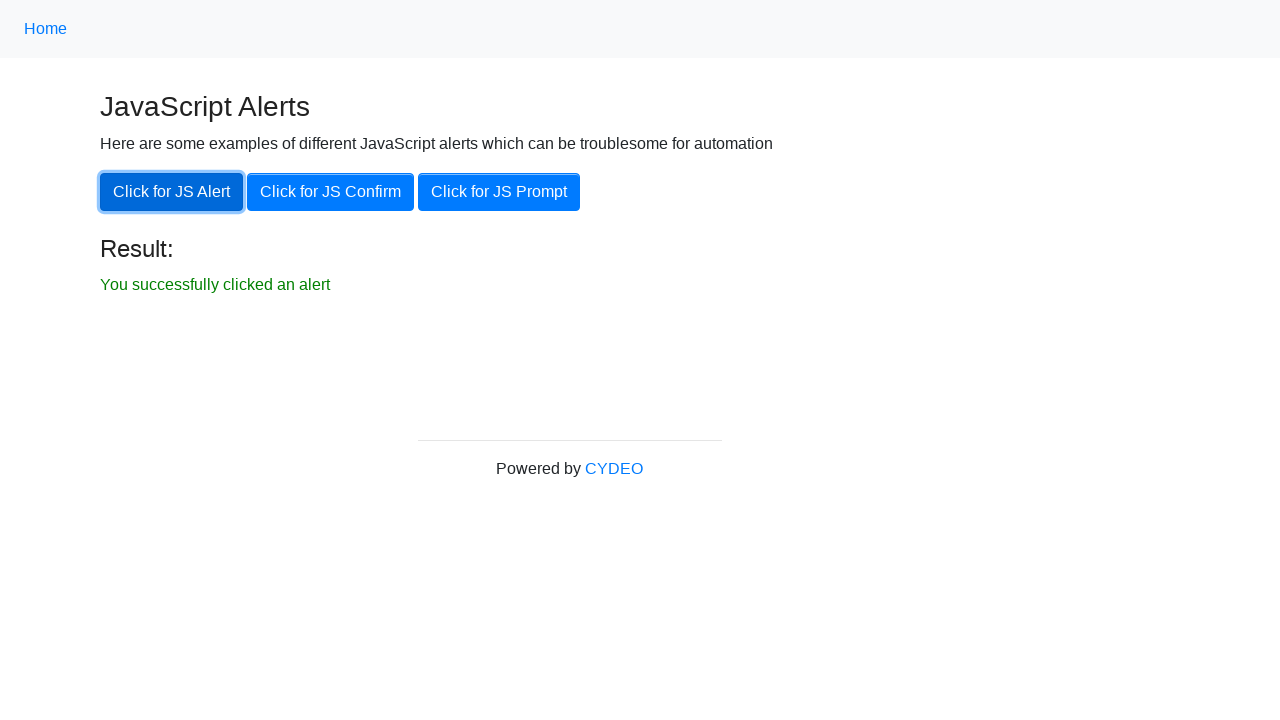

Result text element appeared
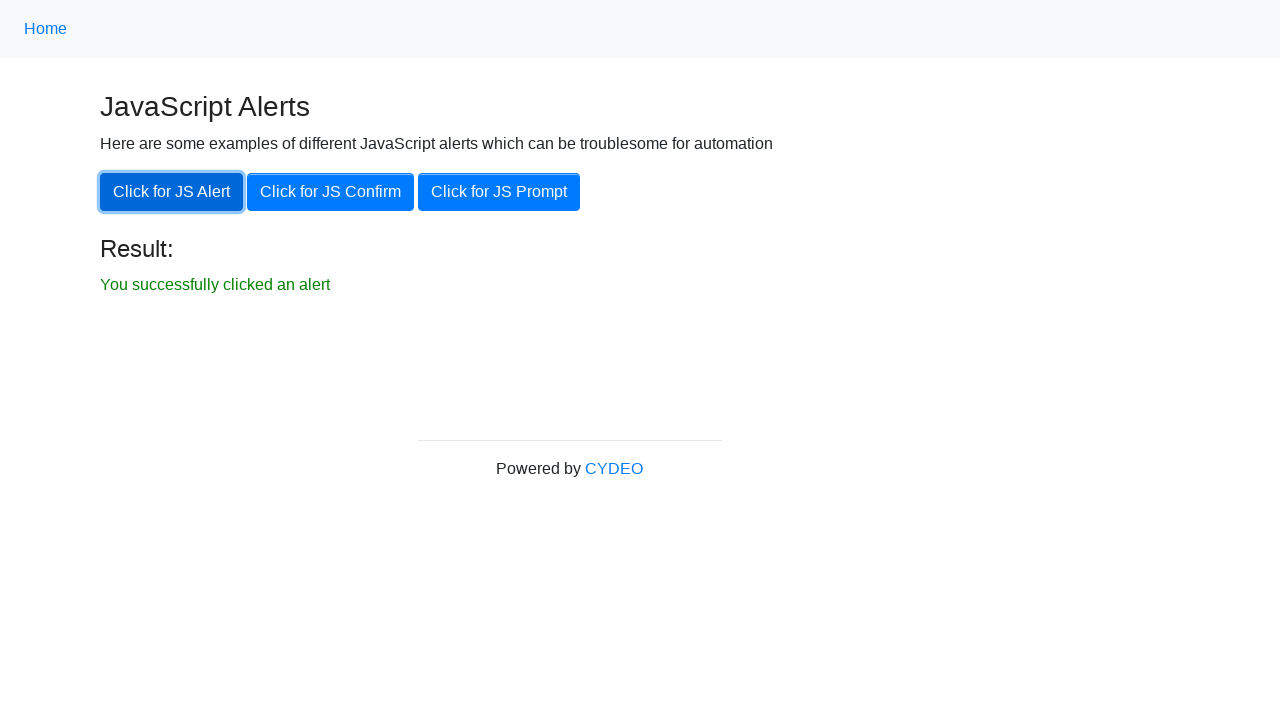

Verified result element is visible
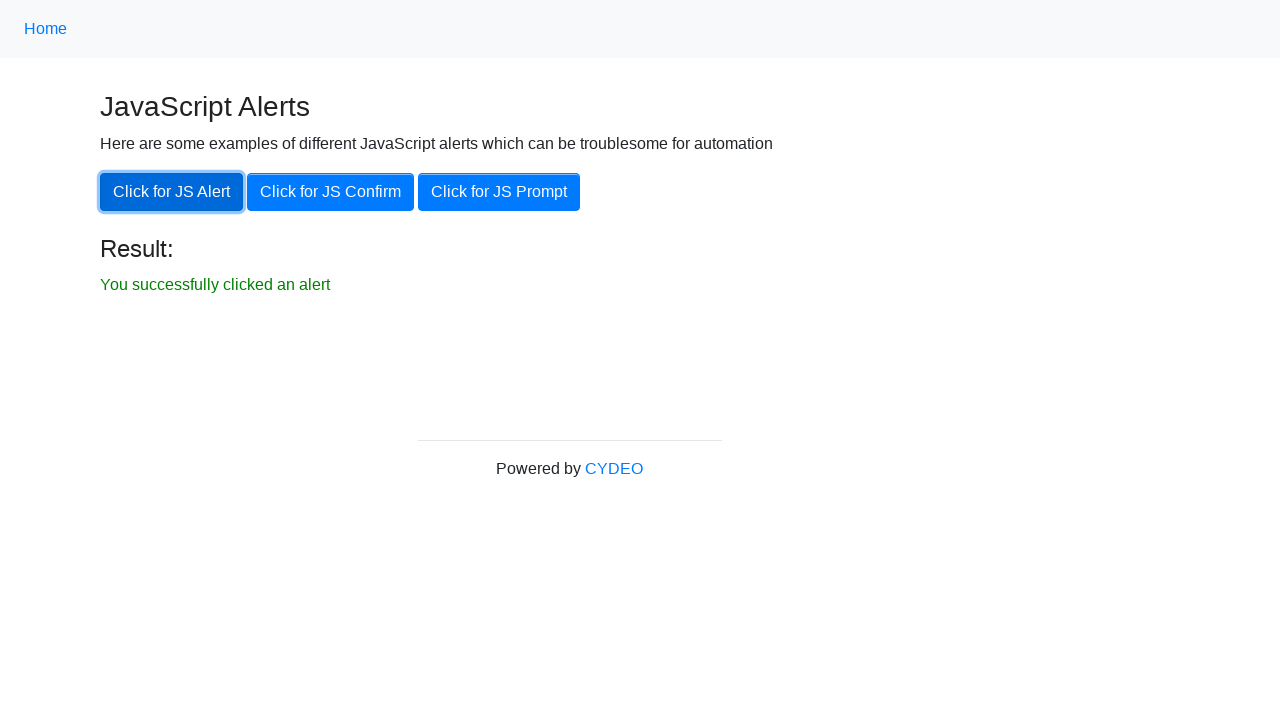

Verified result text is 'You successfully clicked an alert'
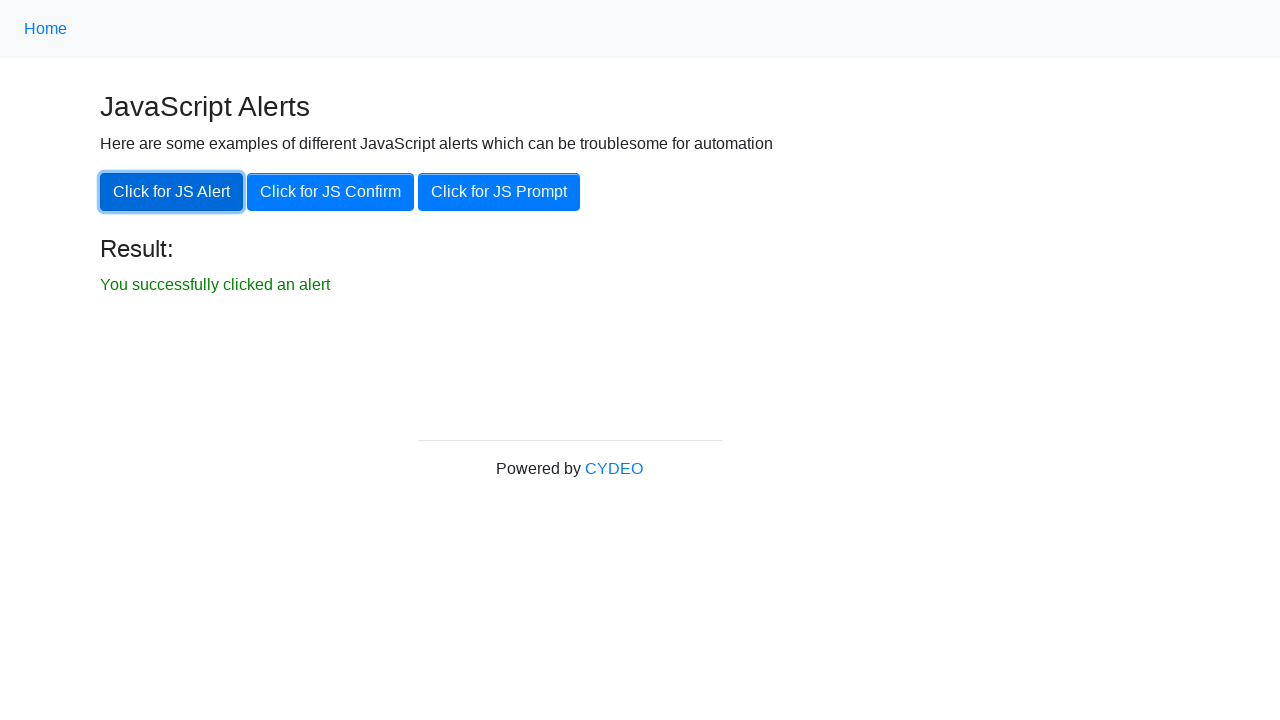

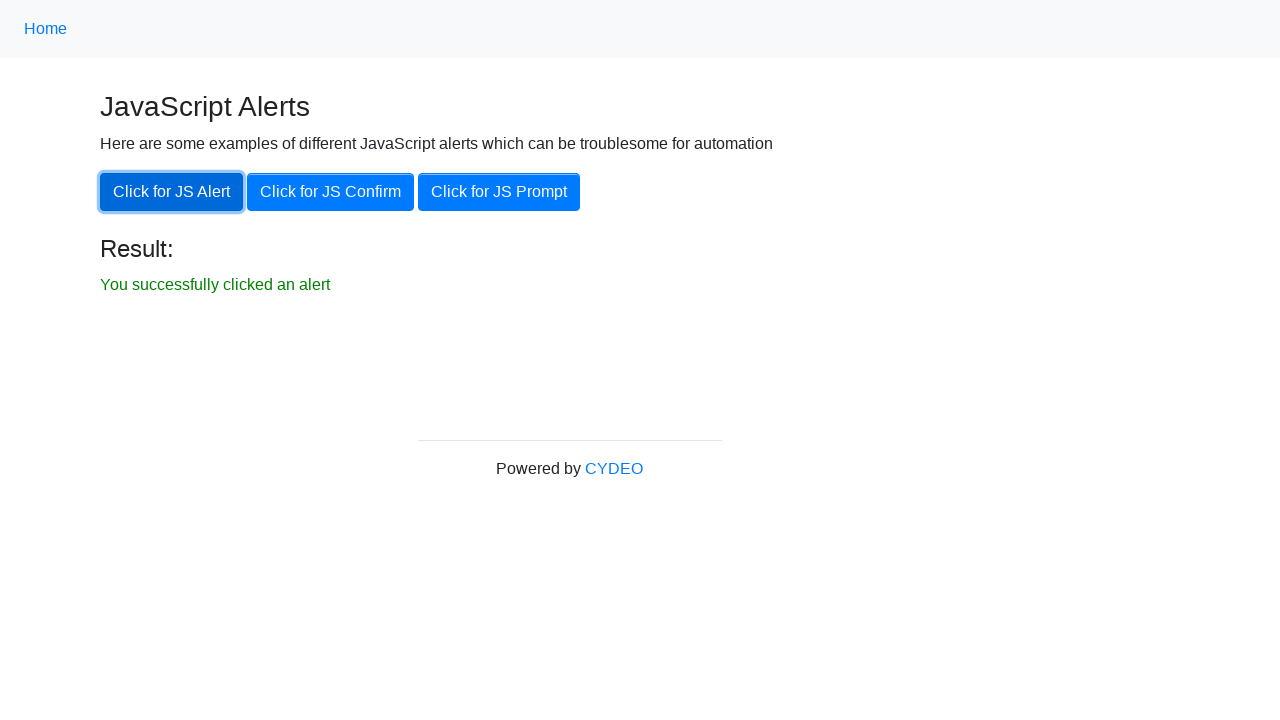